Tests that new todo items are appended to the bottom of the list by creating 3 items

Starting URL: https://demo.playwright.dev/todomvc

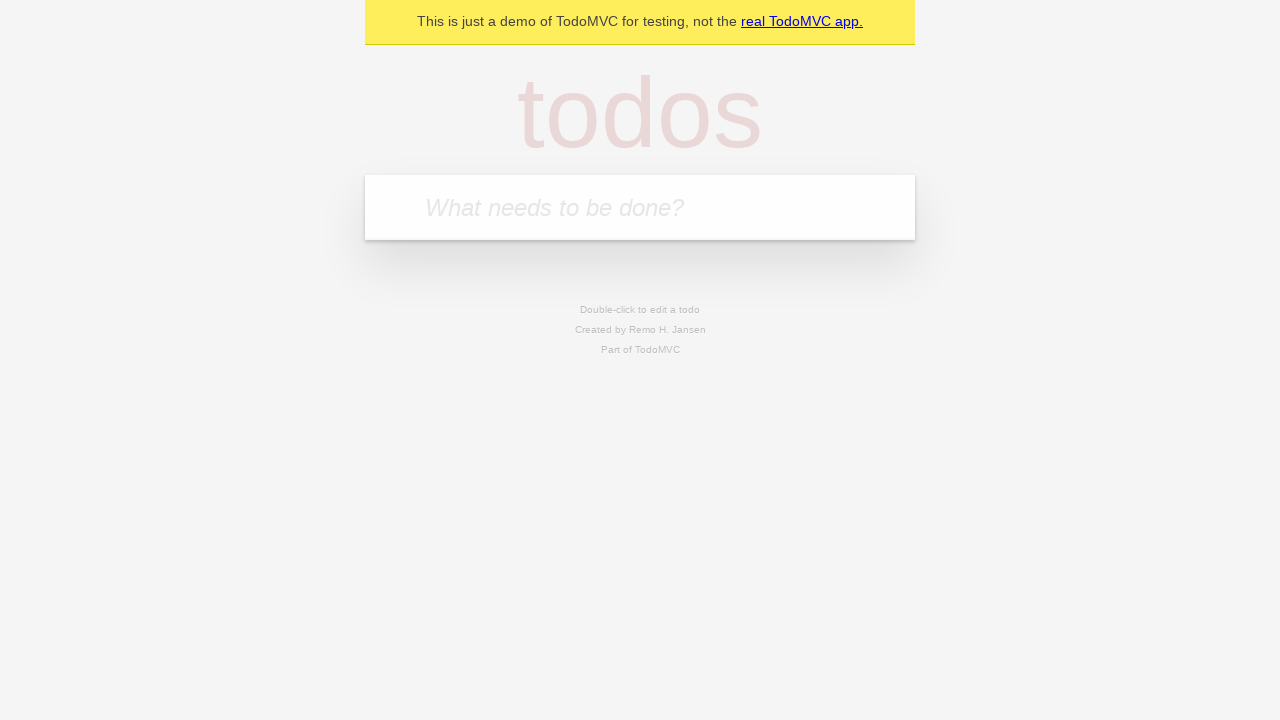

Located the todo input field
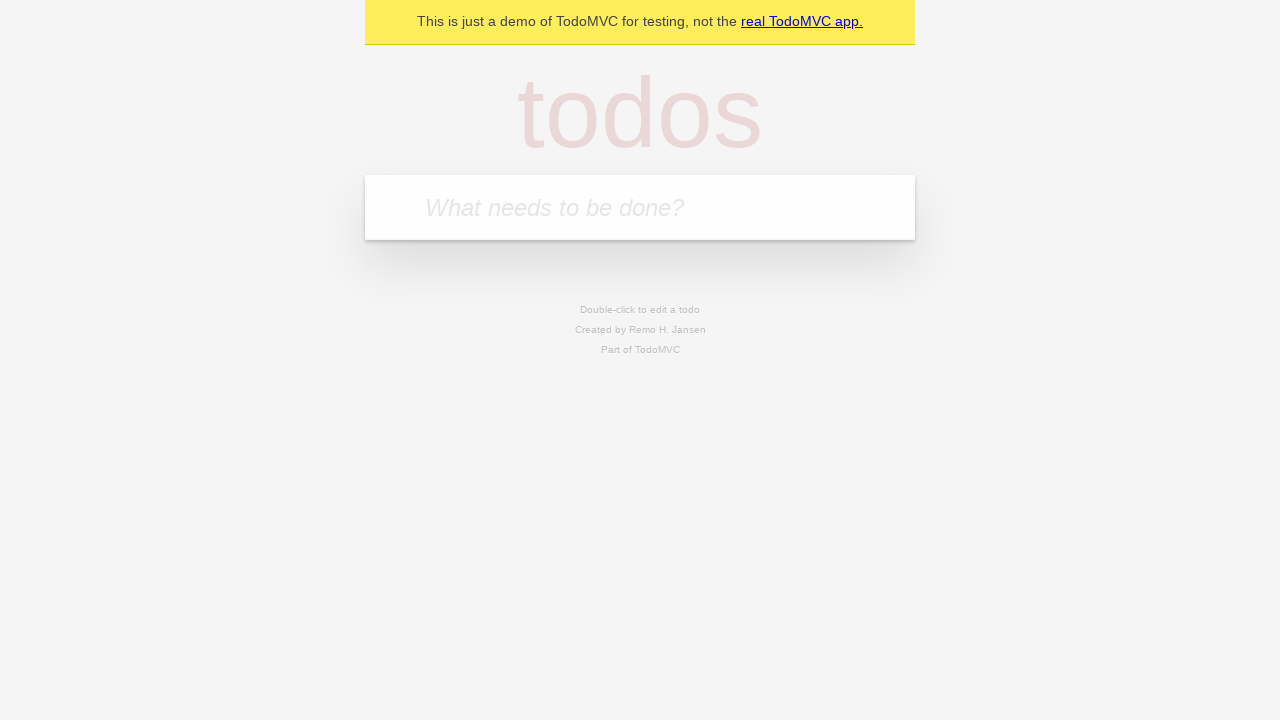

Filled first todo item: 'buy some cheese' on internal:attr=[placeholder="What needs to be done?"i]
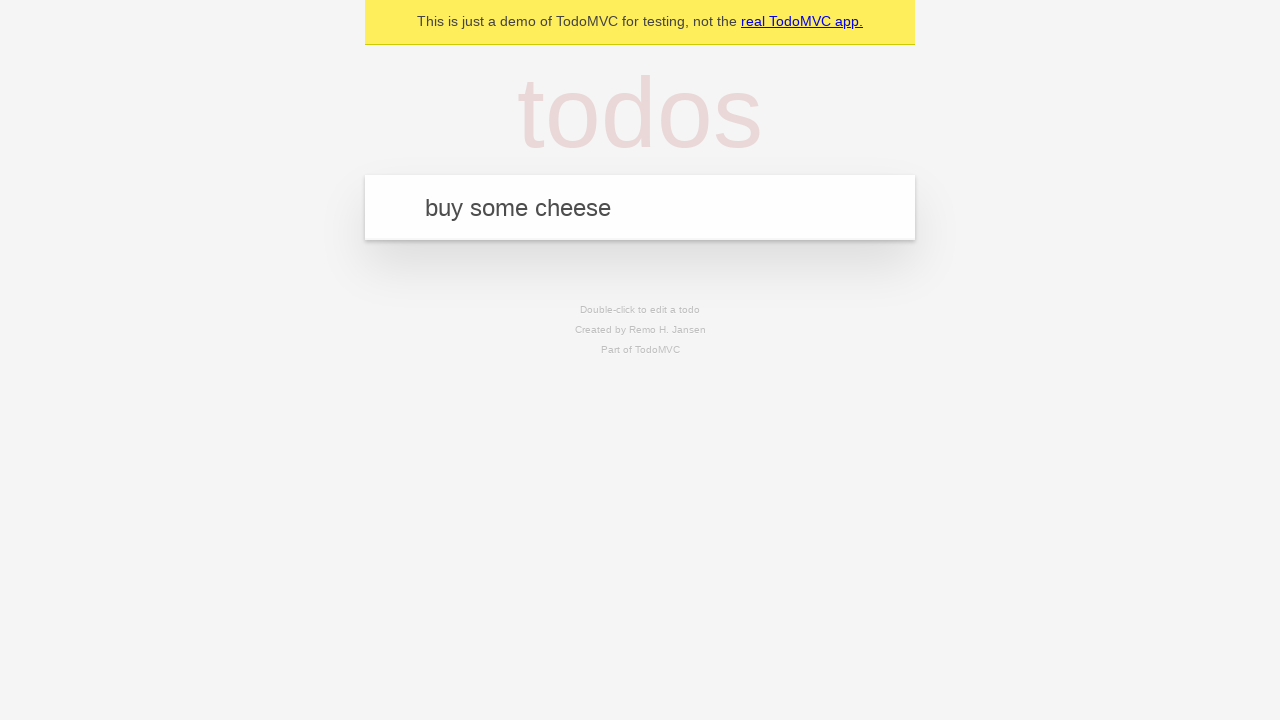

Pressed Enter to add first todo item on internal:attr=[placeholder="What needs to be done?"i]
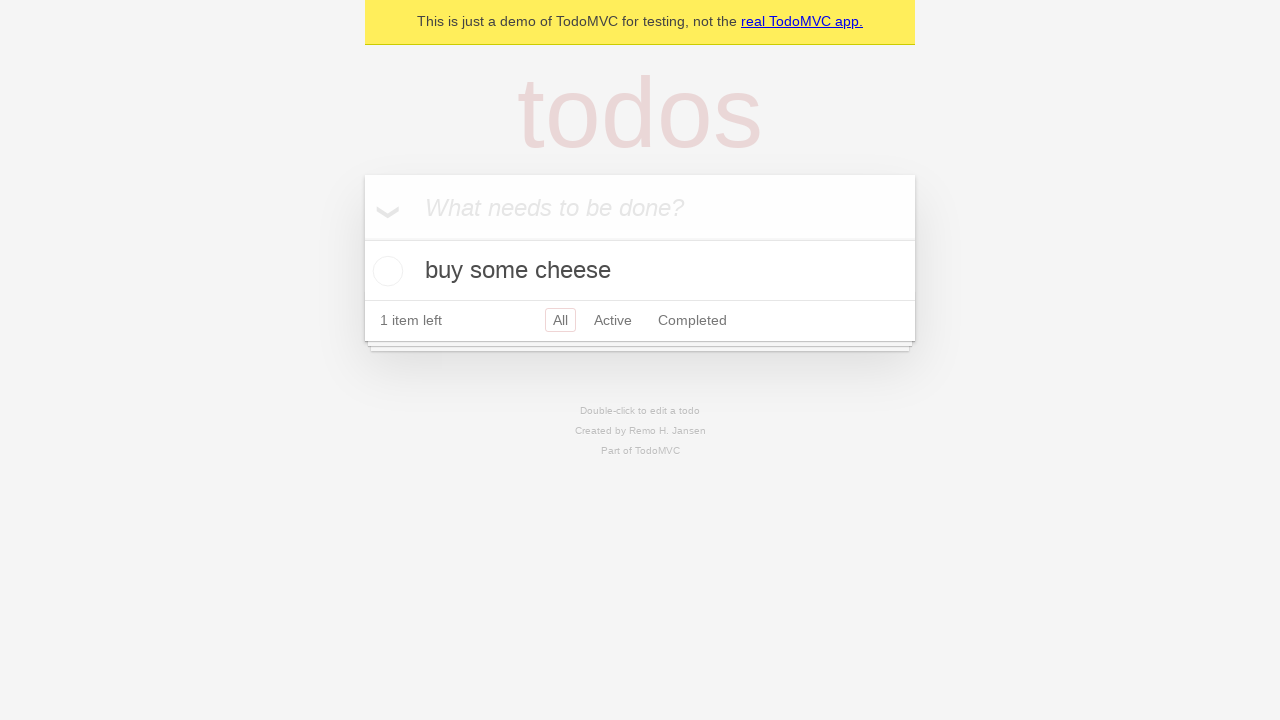

Filled second todo item: 'feed the cat' on internal:attr=[placeholder="What needs to be done?"i]
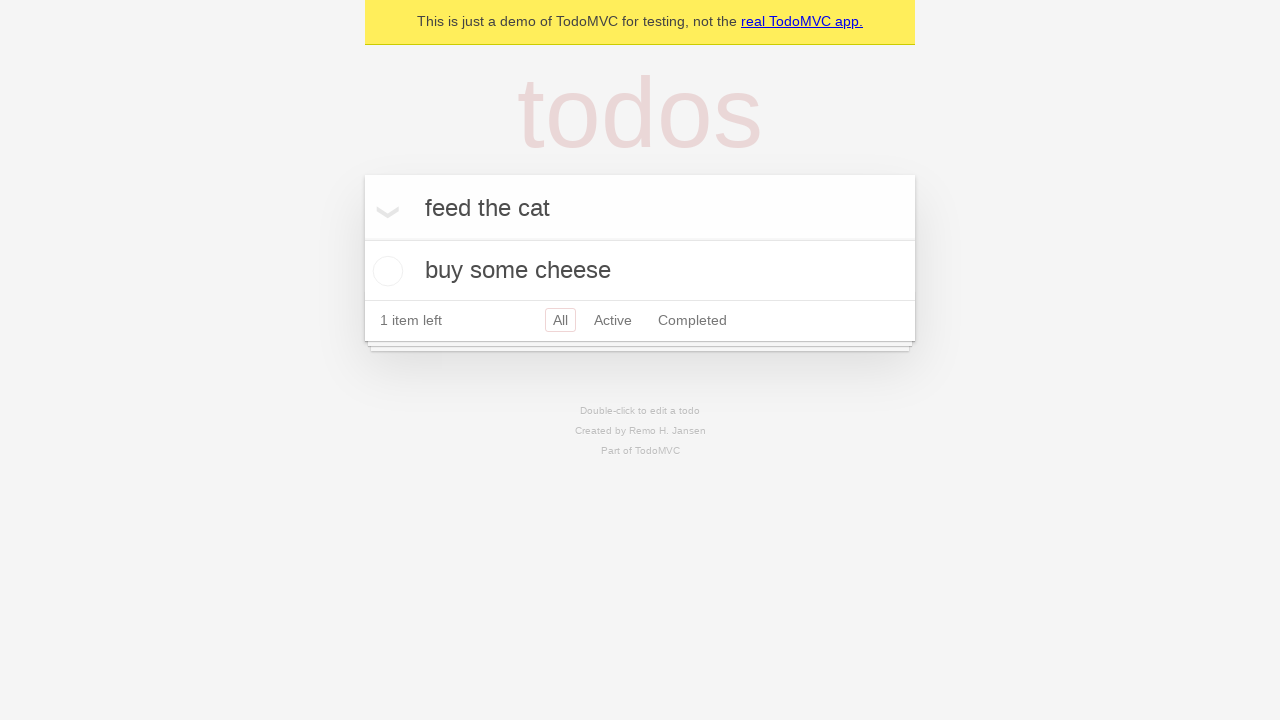

Pressed Enter to add second todo item on internal:attr=[placeholder="What needs to be done?"i]
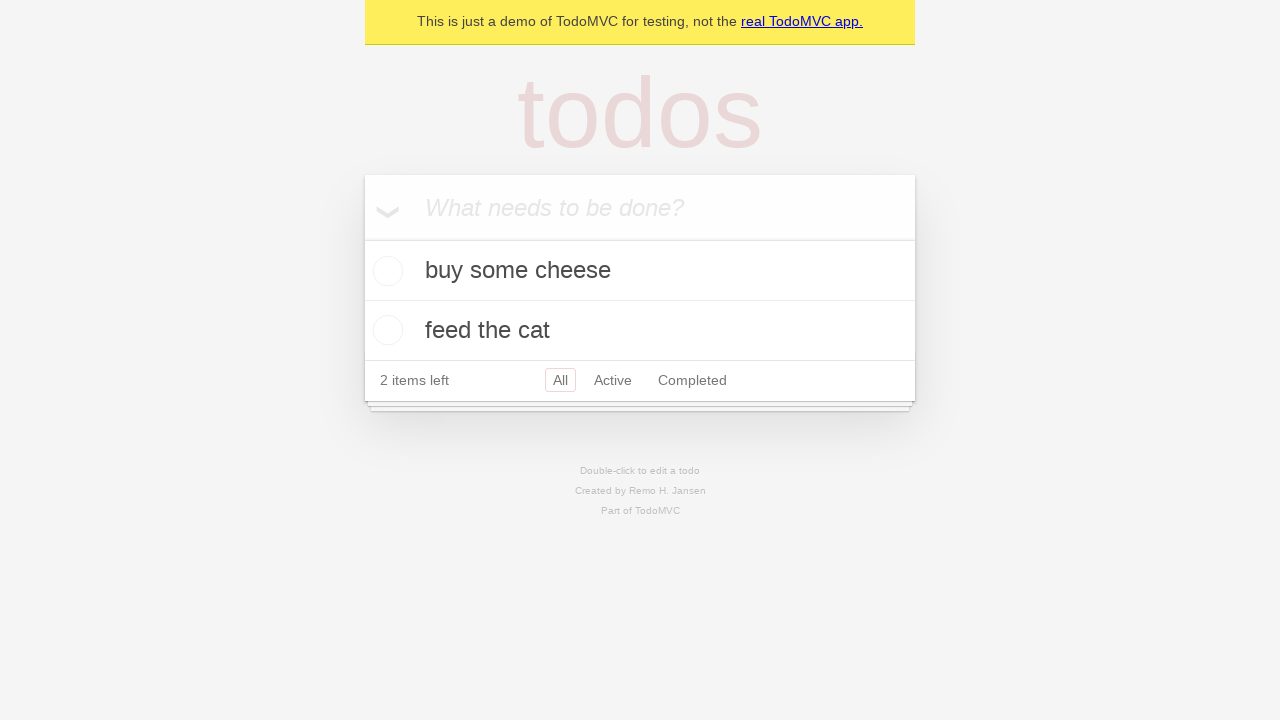

Filled third todo item: 'book a doctors appointment' on internal:attr=[placeholder="What needs to be done?"i]
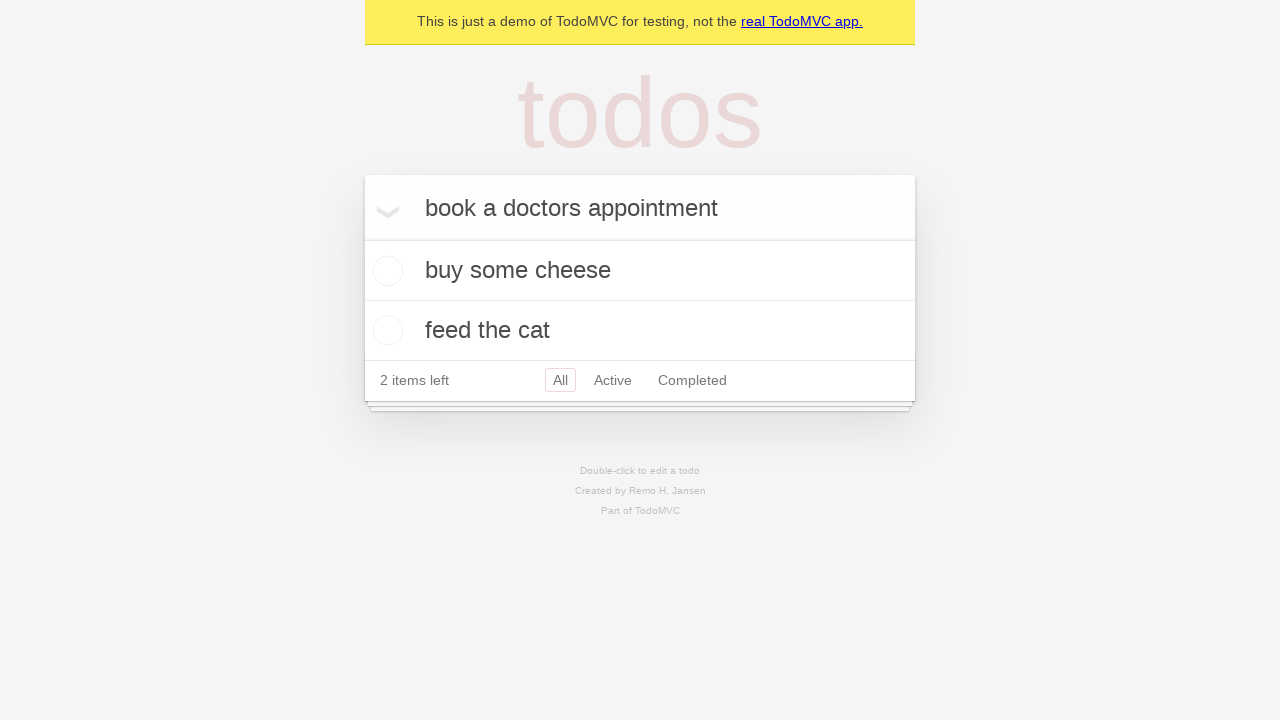

Pressed Enter to add third todo item on internal:attr=[placeholder="What needs to be done?"i]
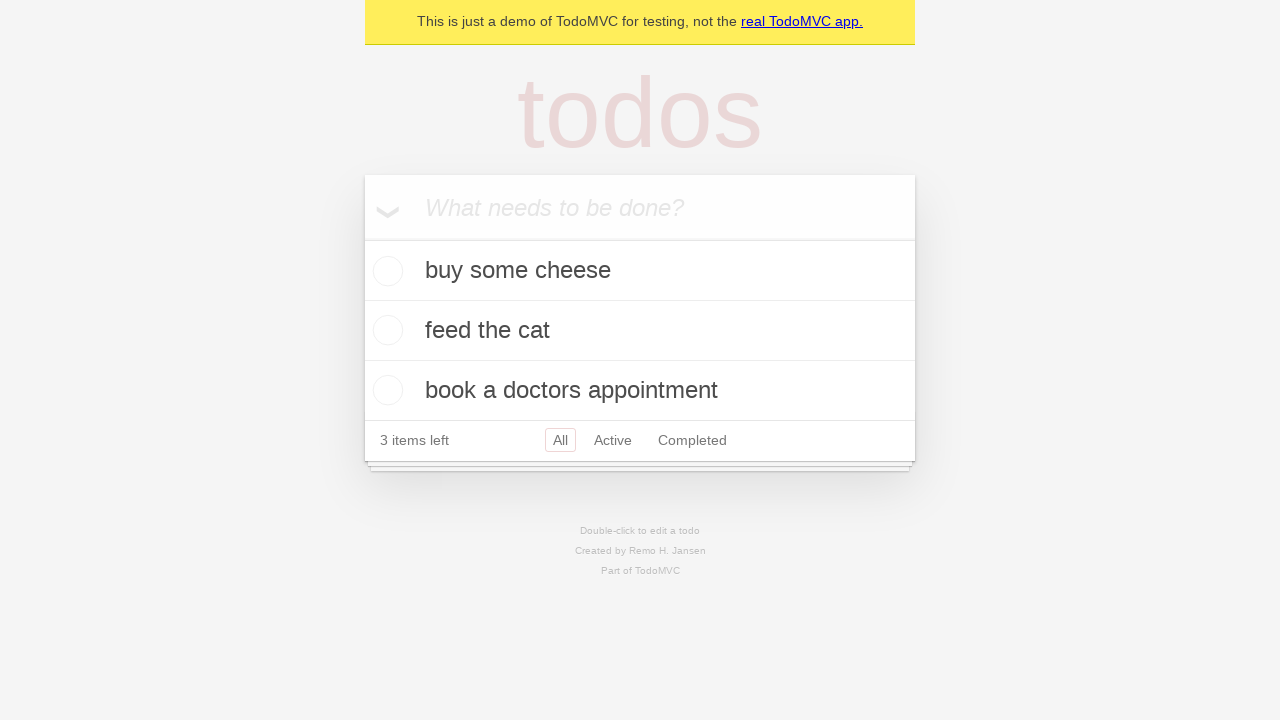

Verified all 3 todo items have been added to the list
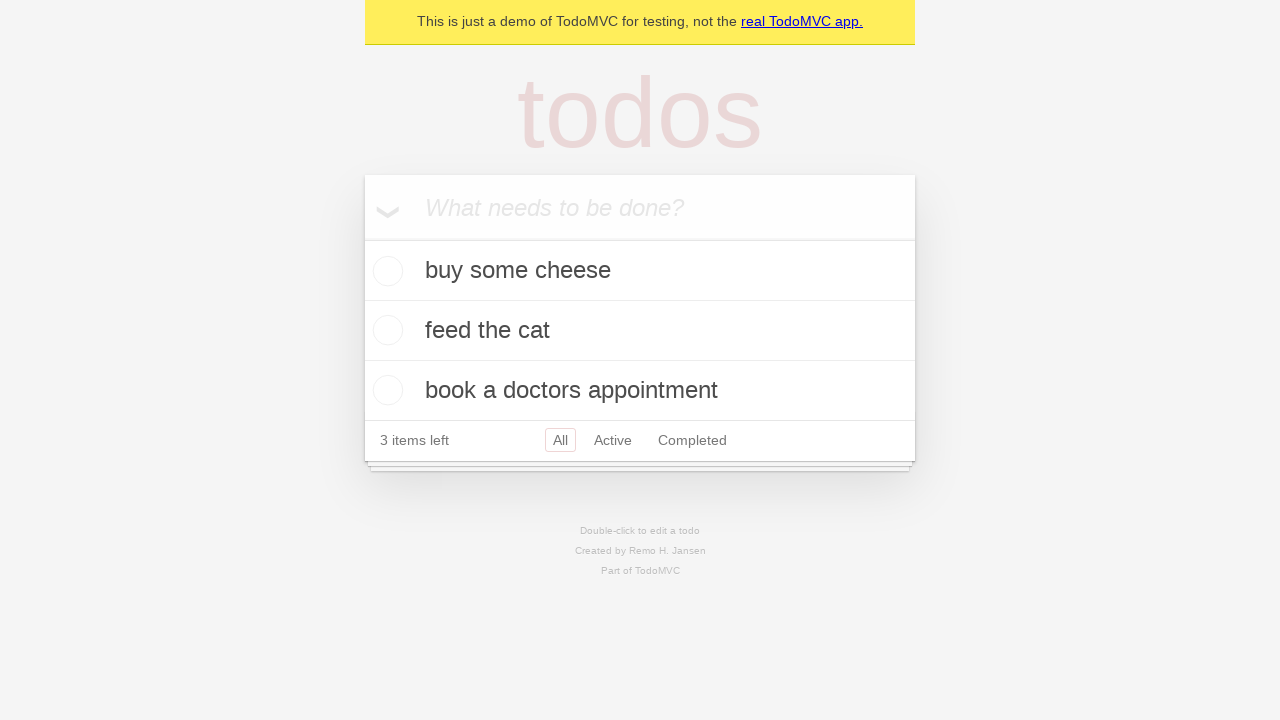

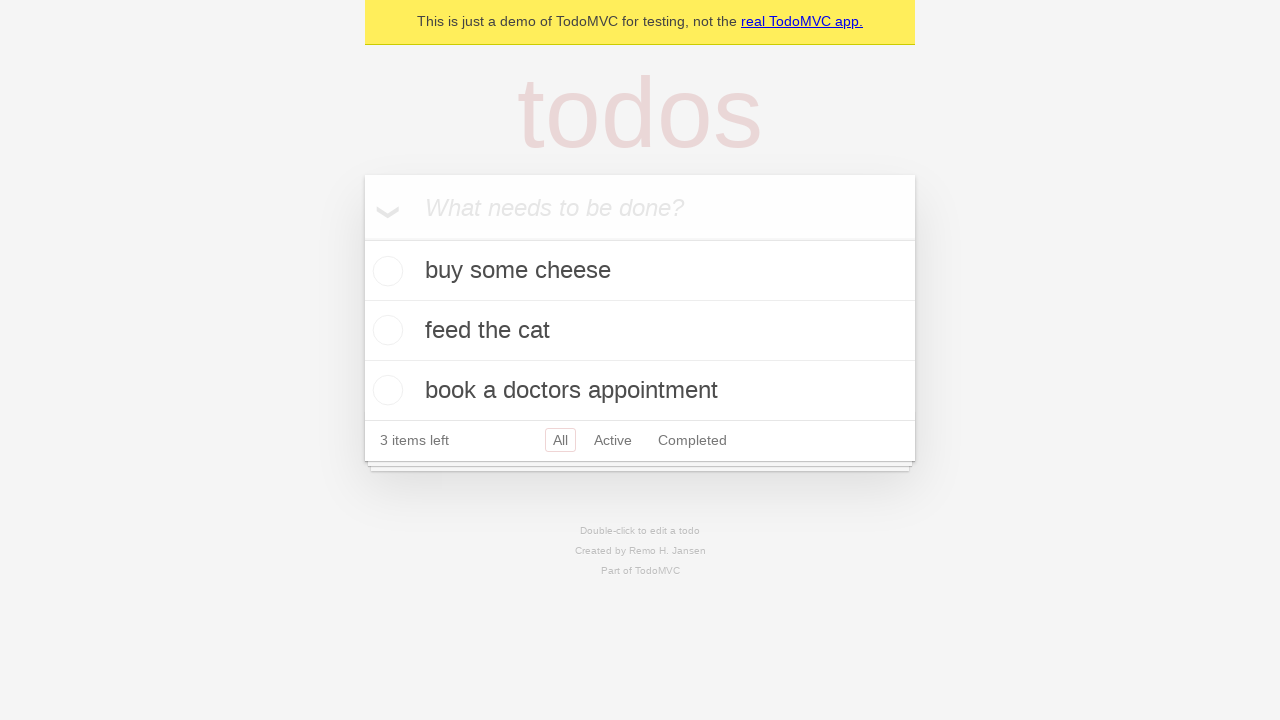